Navigates to the main page and clicks on a footer link

Starting URL: https://outleto.by

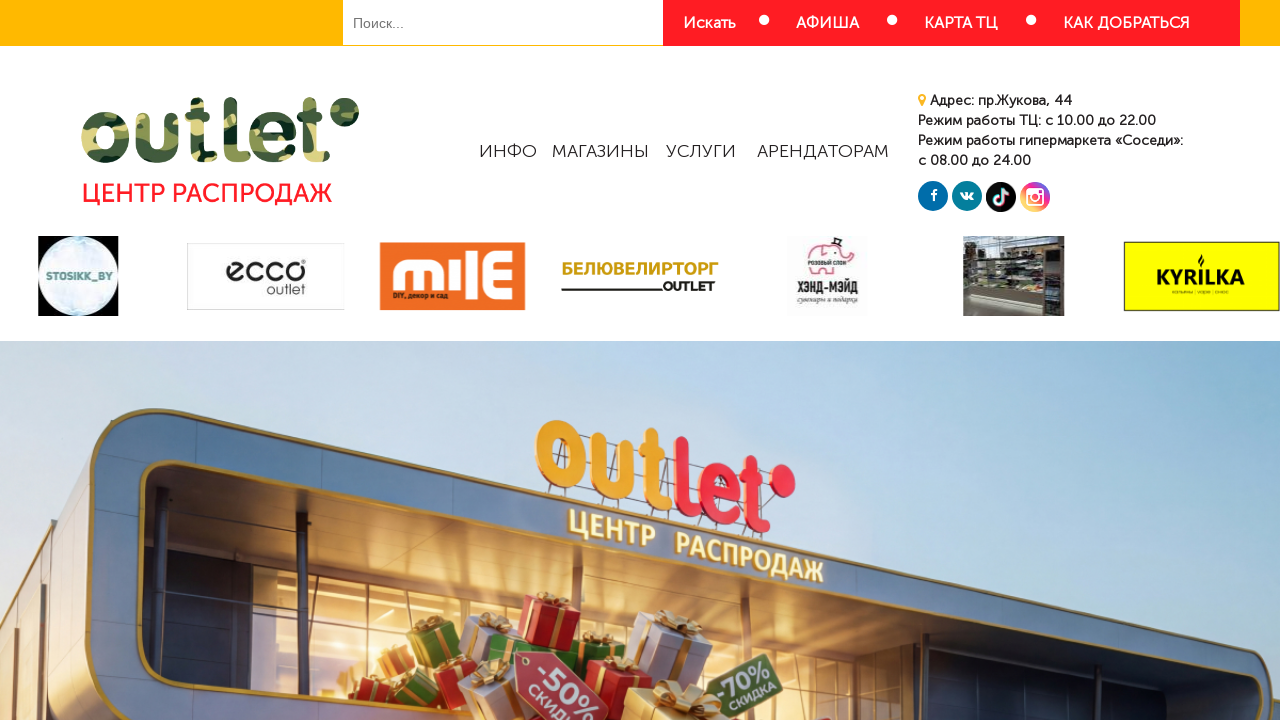

Clicked on footer link at (558, 588) on xpath=/html/body/footer/div/div/div[2]/div[1]/ul/li[2]/a
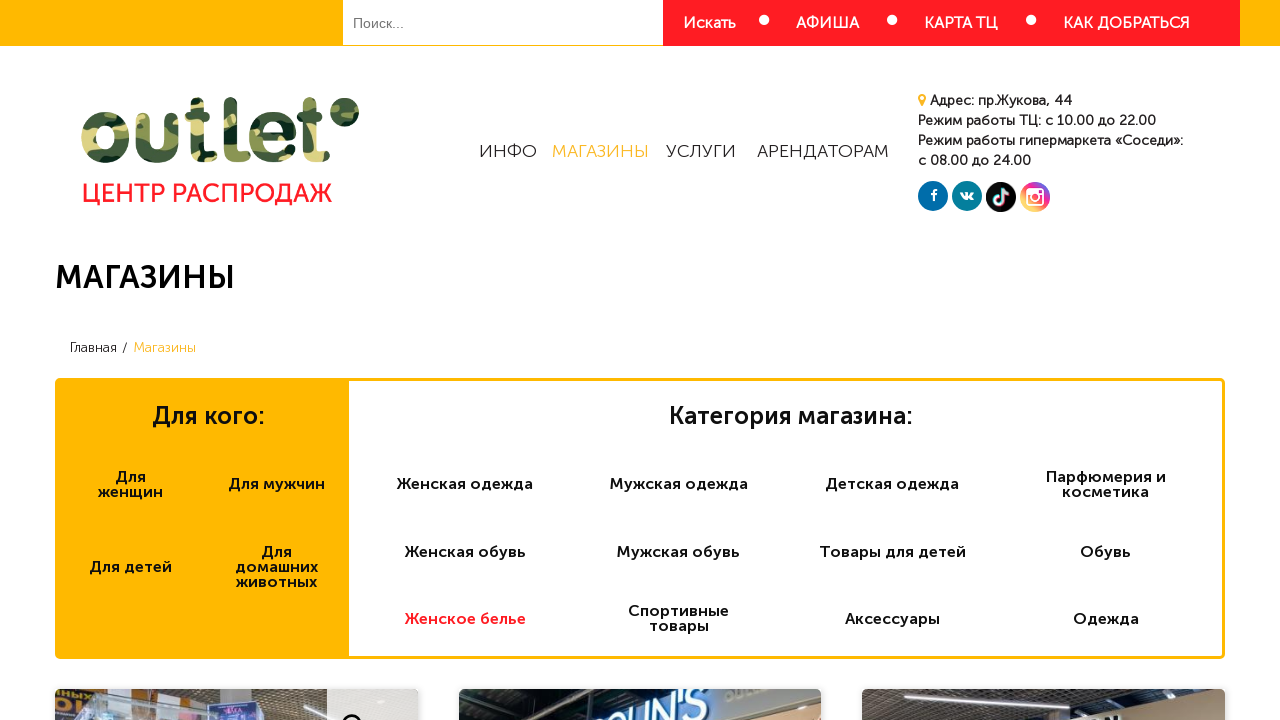

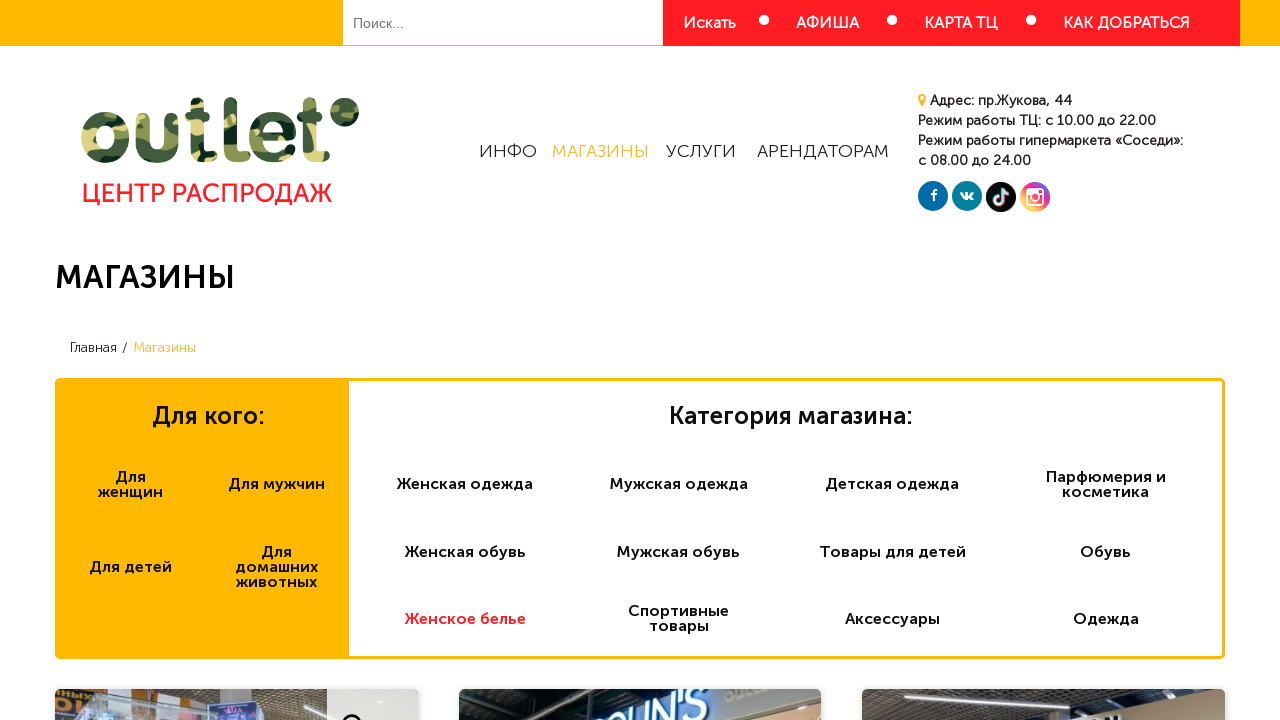